Creates a new paste on Pastebin with bash code content, sets the expiration to 10 minutes, and gives it a title before submitting.

Starting URL: https://pastebin.com/

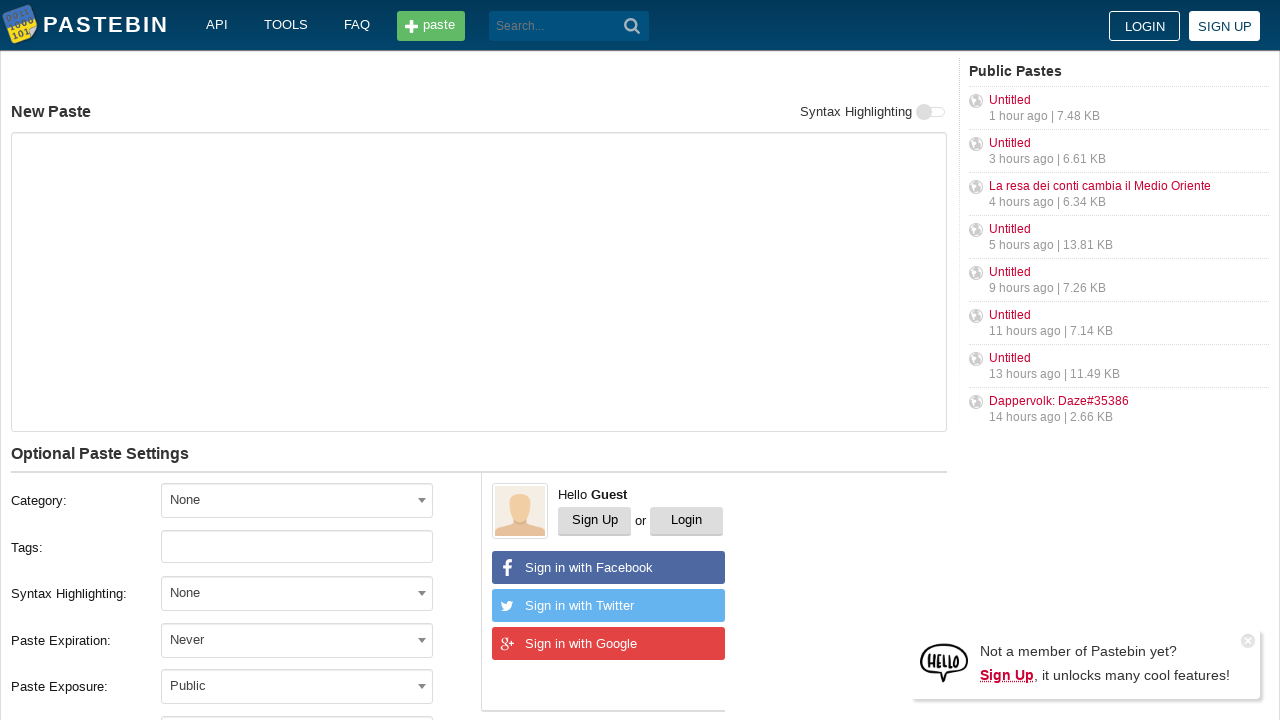

Paste text area is visible
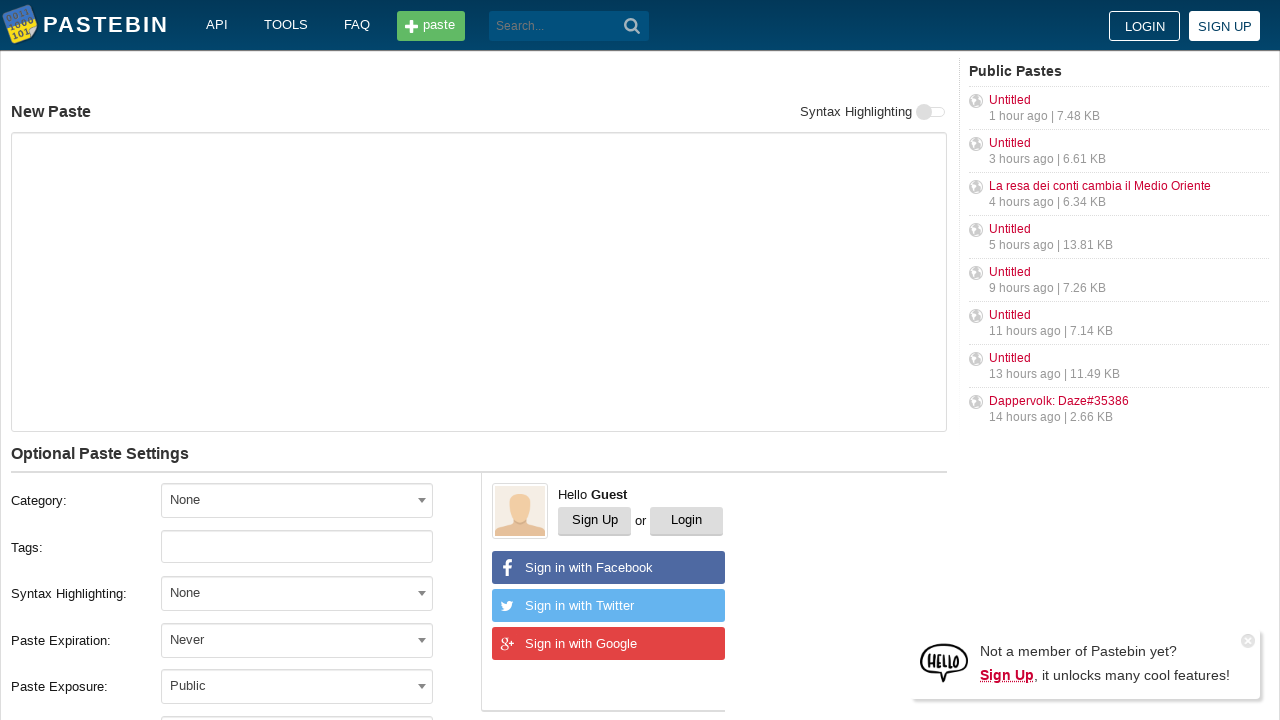

Filled paste text area with bash code content on #postform-text
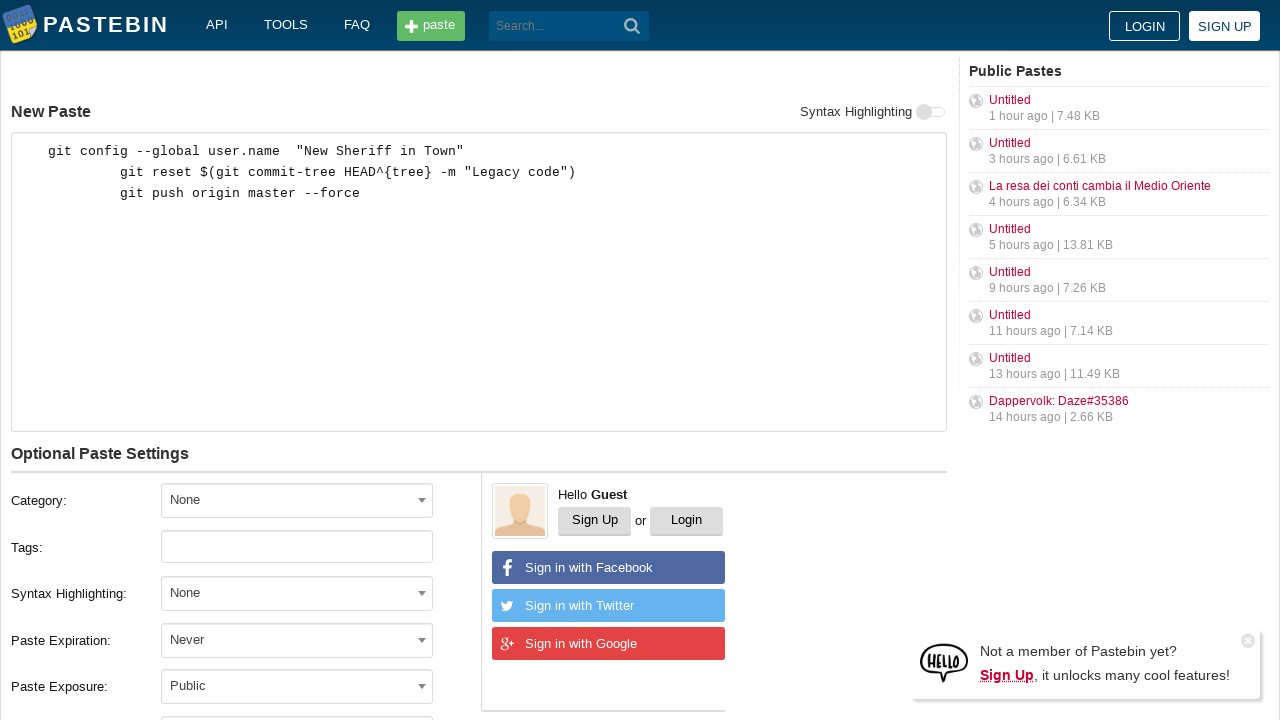

Expiration dropdown is visible
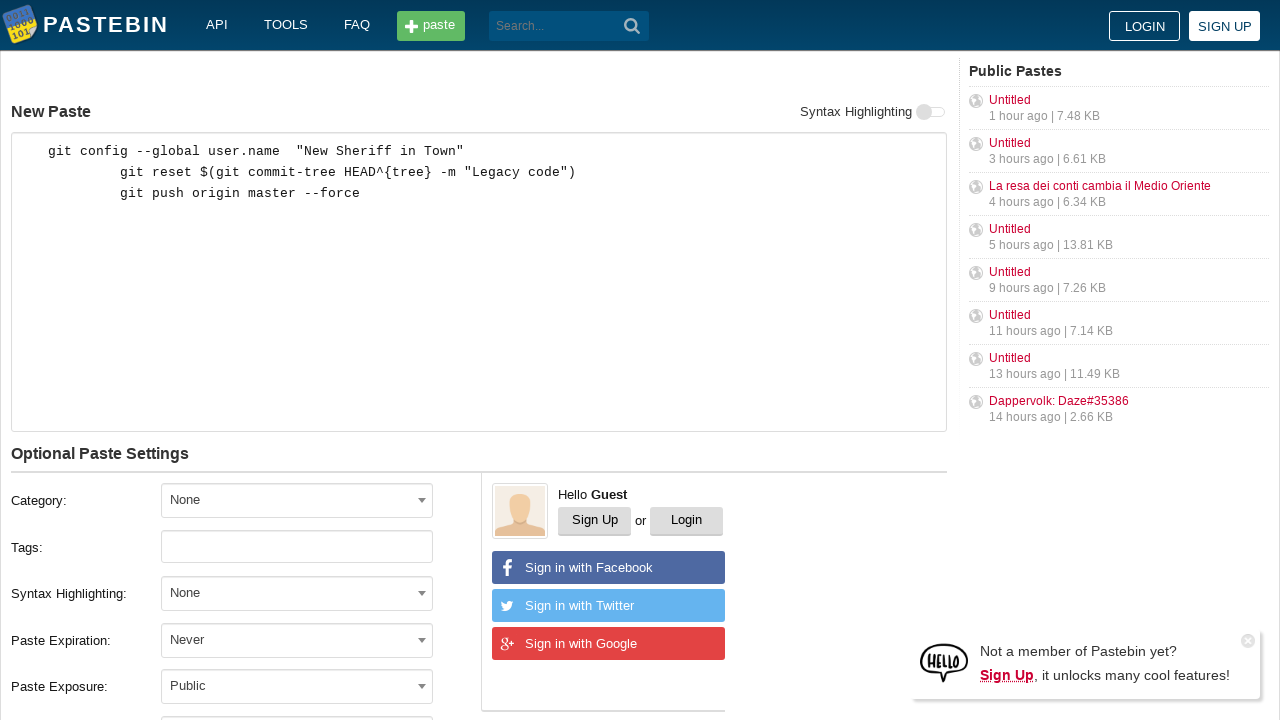

Clicked on expiration dropdown to open it at (297, 640) on #select2-postform-expiration-container
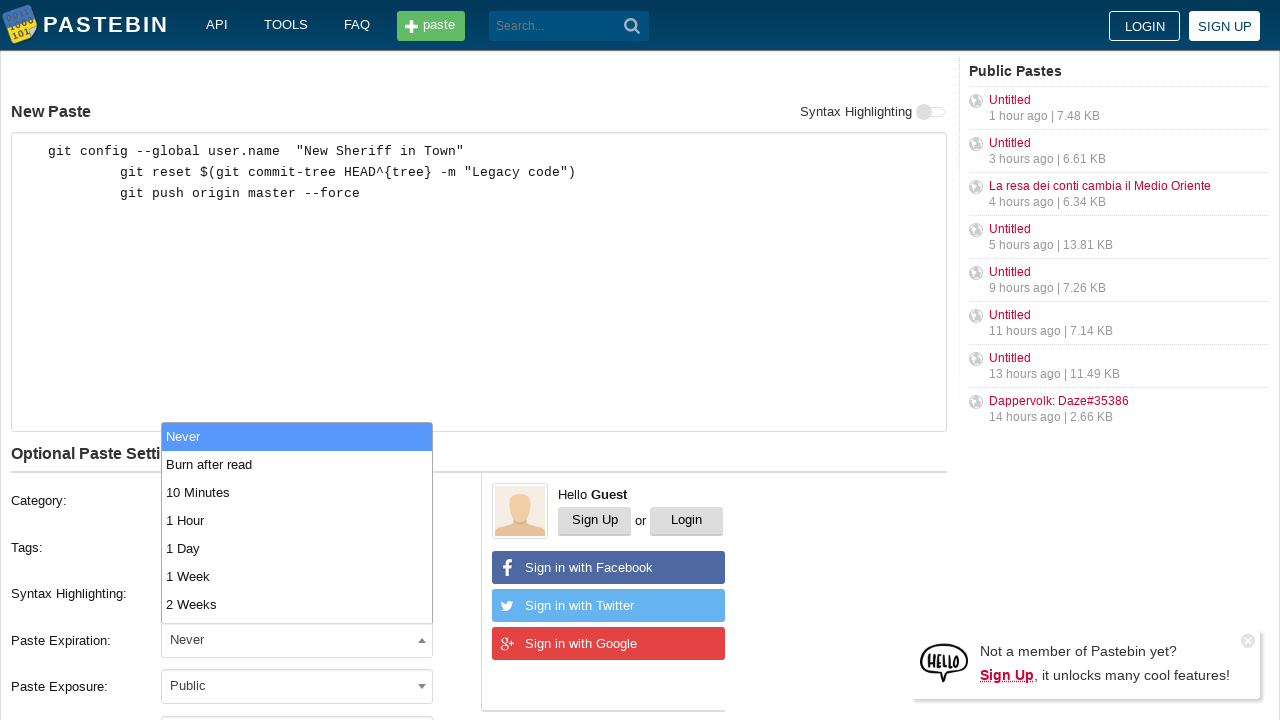

Selected '10 Minutes' expiration option at (297, 492) on xpath=//*[@id='select2-postform-expiration-results']//*[text()='10 Minutes']
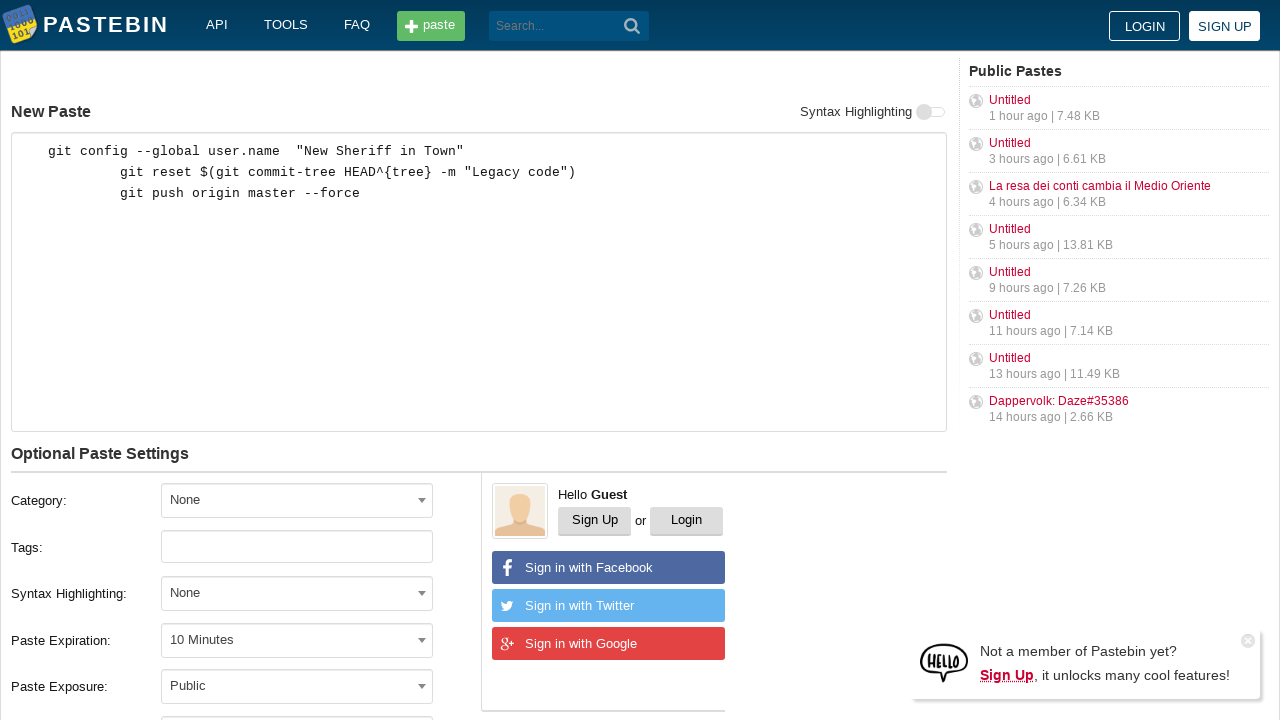

Paste title field is visible
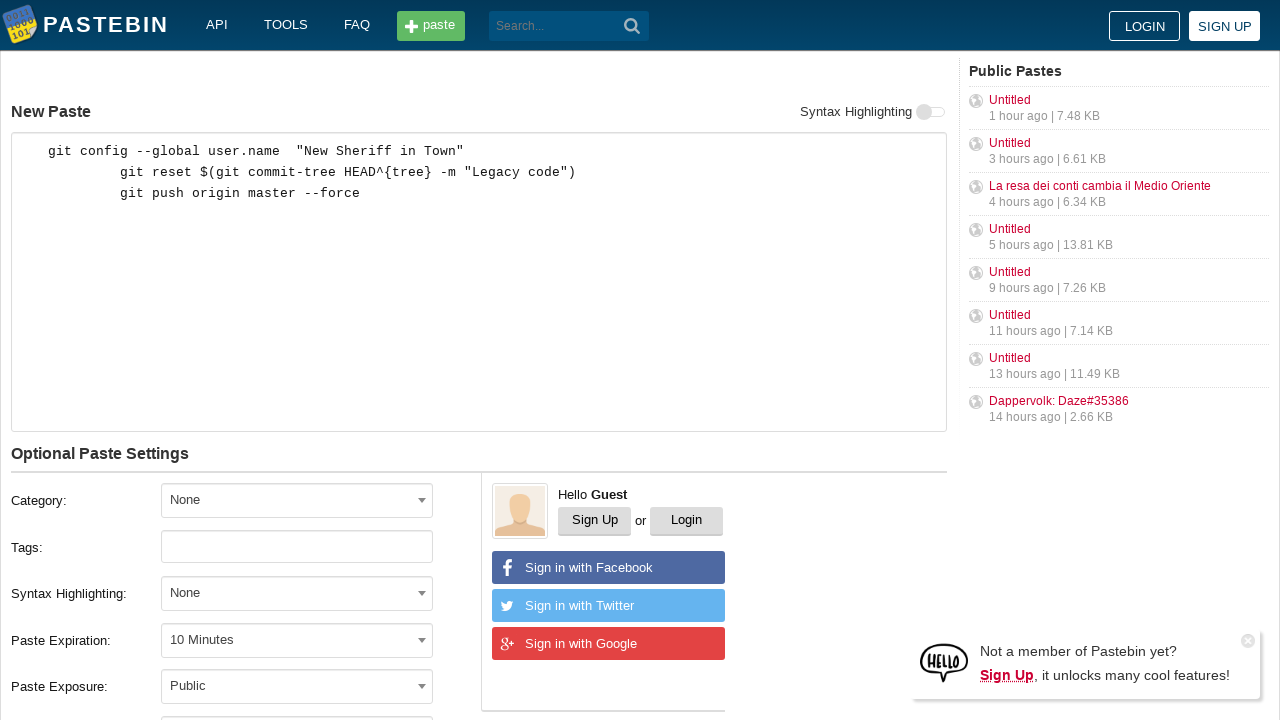

Filled paste title field with 'how to gain dominance among developers' on #postform-name
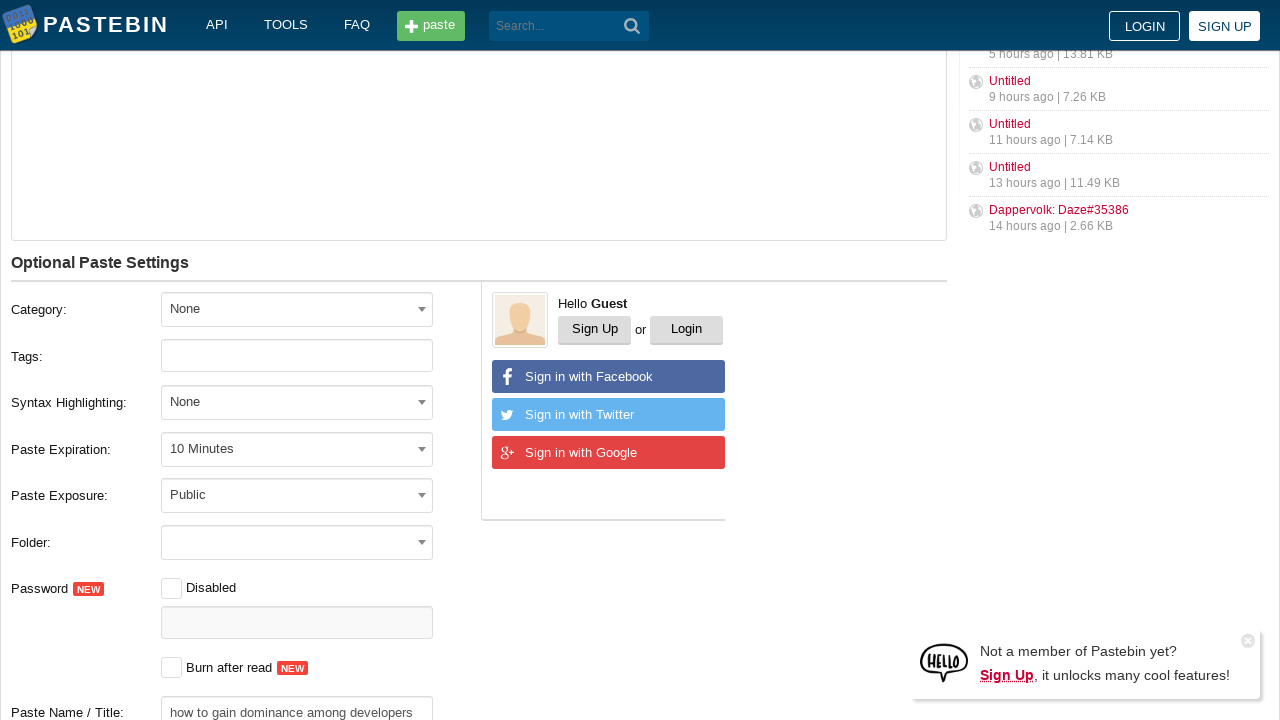

Clicked the 'Create New Paste' button to submit at (240, 400) on xpath=//button[contains(@class, 'btn') and contains(text(), 'Create New Paste')]
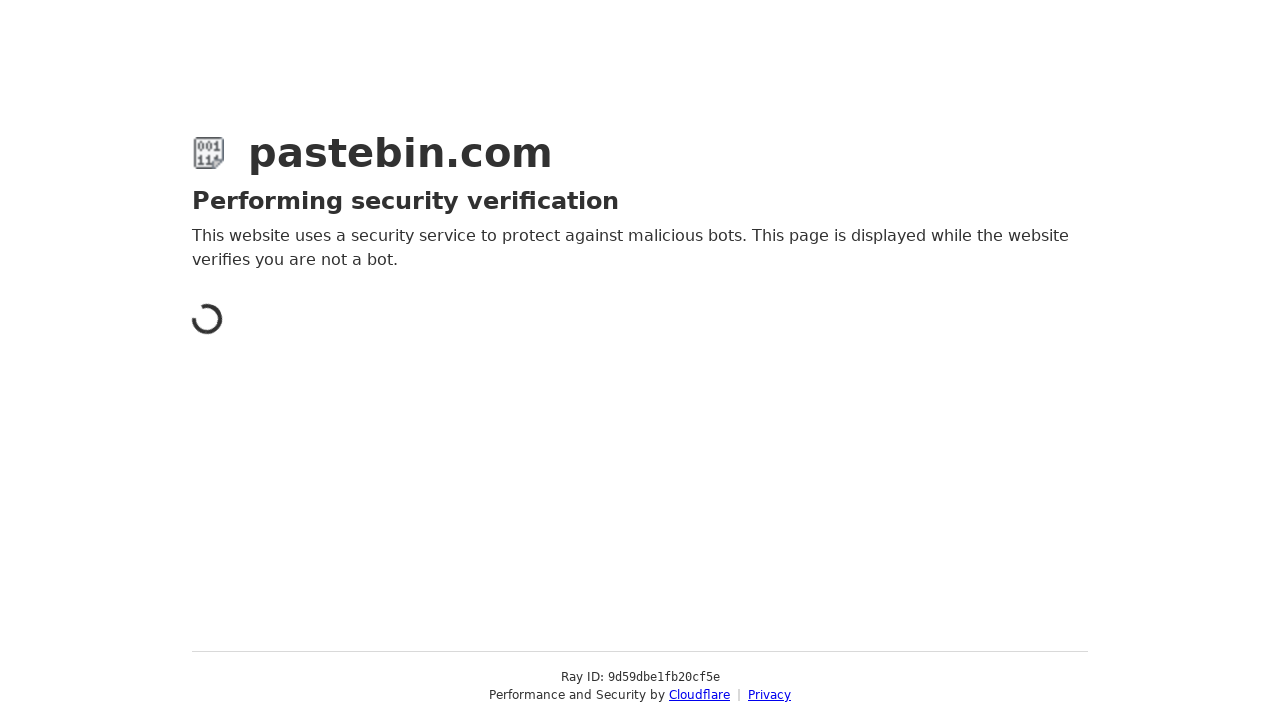

Page reached networkidle state after paste creation
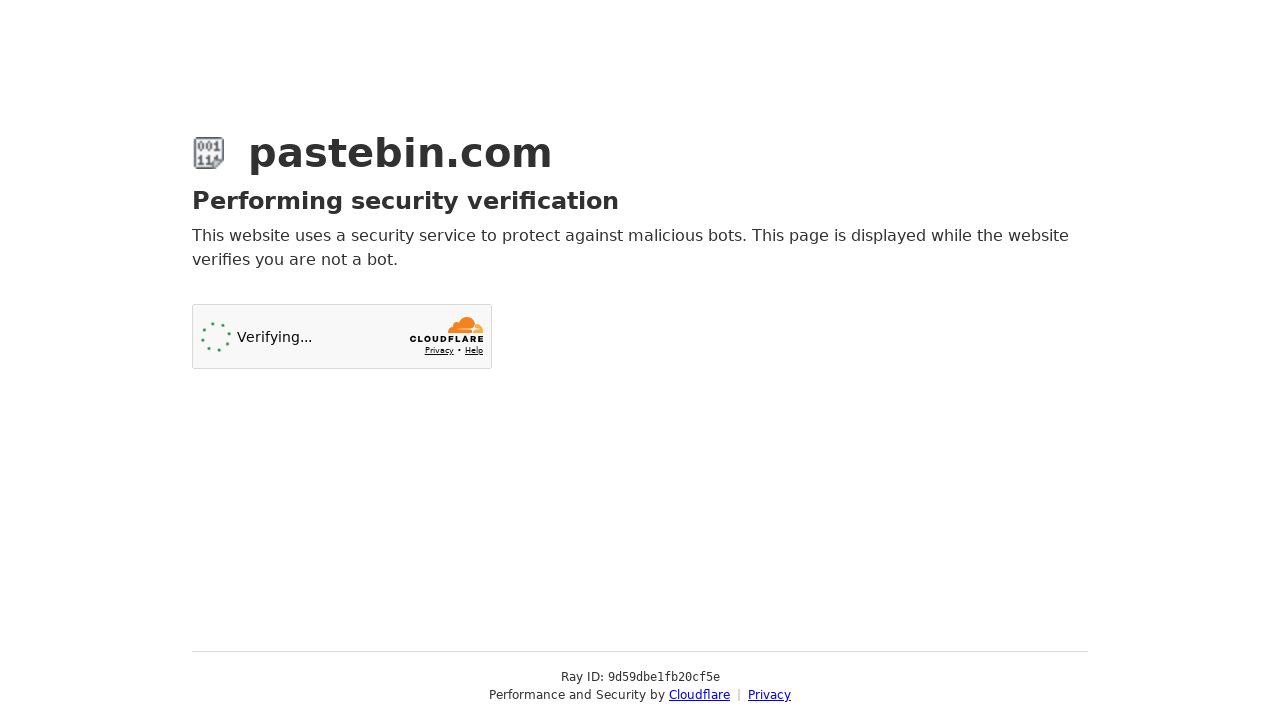

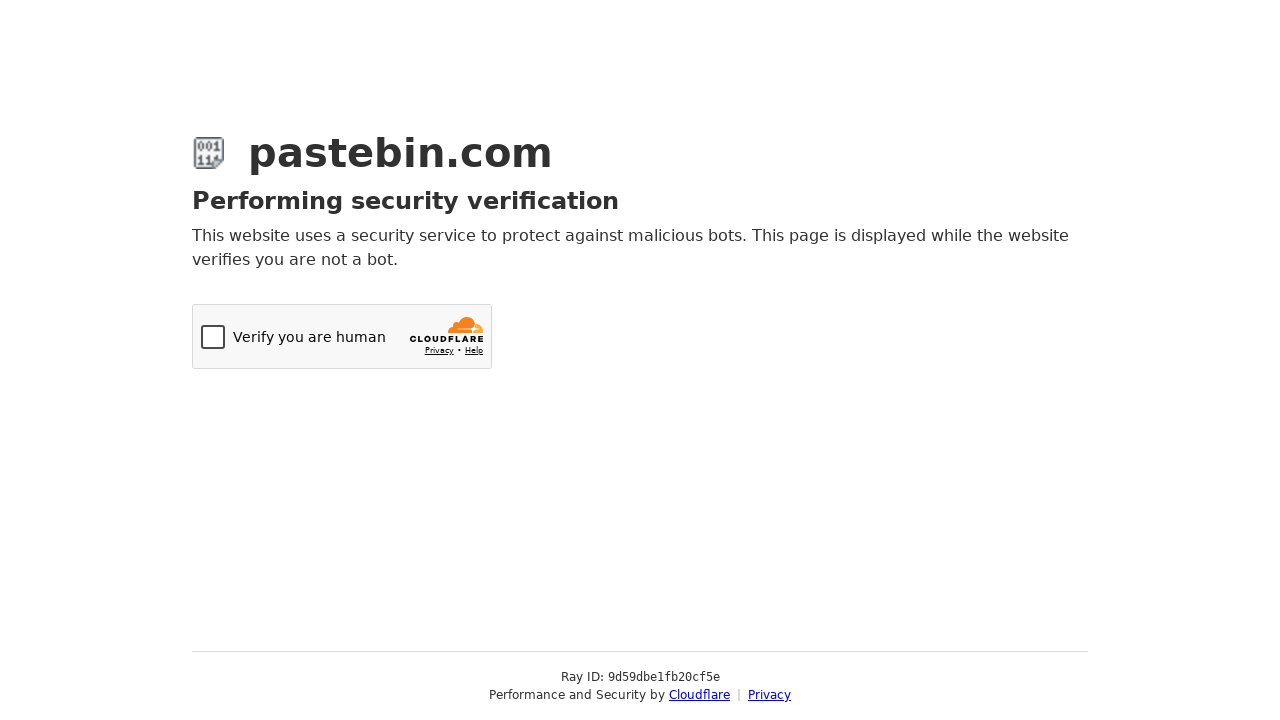